Tests right-click (context click) functionality on a form input field on a sample Selenium testing site

Starting URL: https://artoftesting.com/samplesiteforselenium

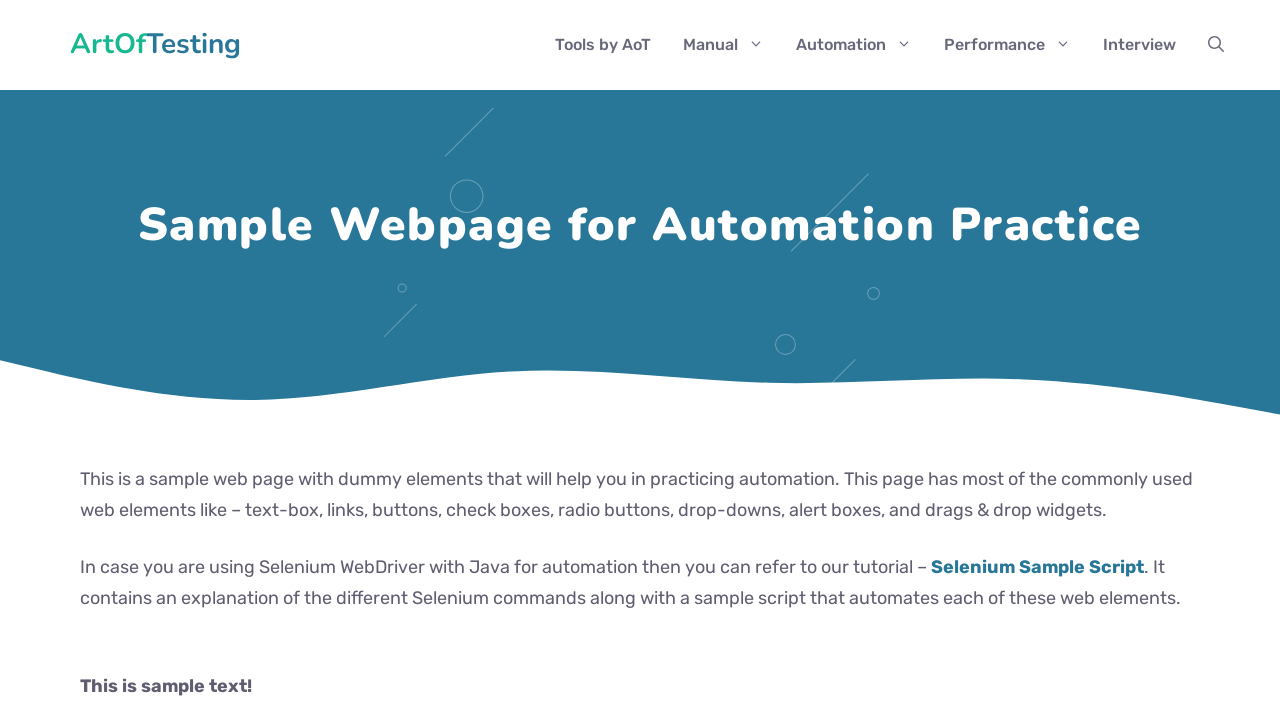

Located the first name input field
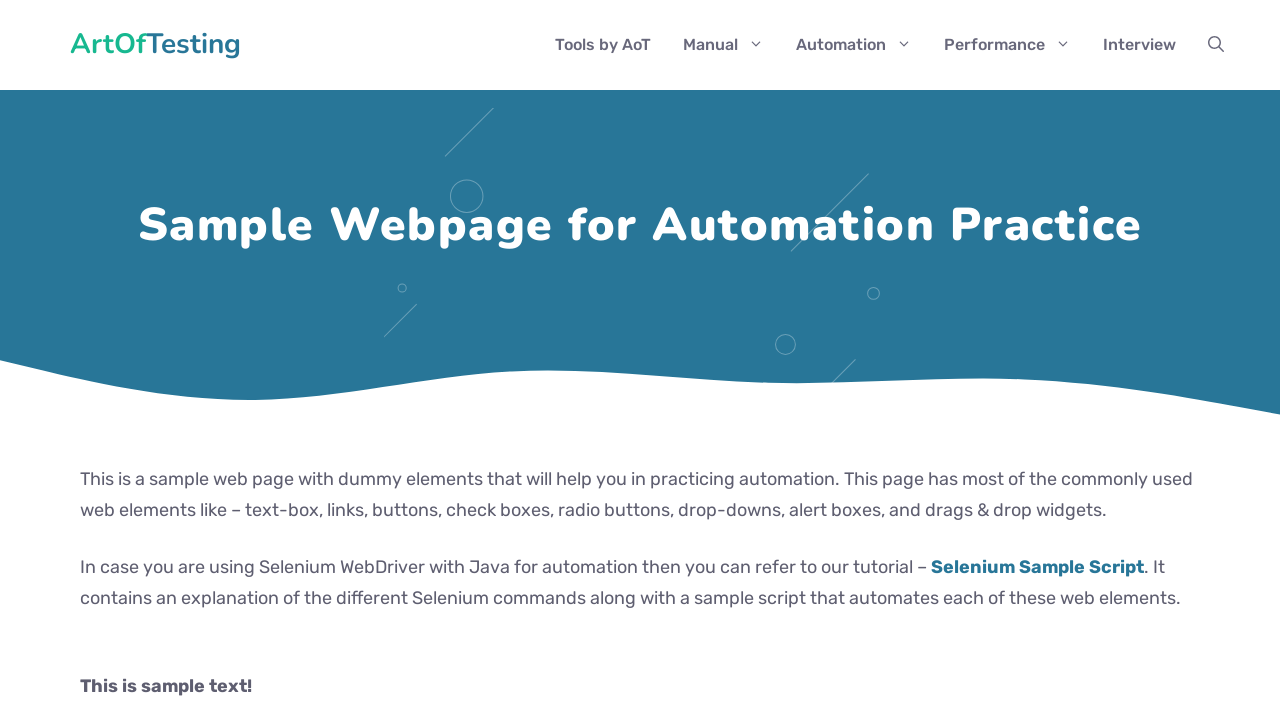

Performed right-click (context click) on the first name input field at (292, 361) on #fname
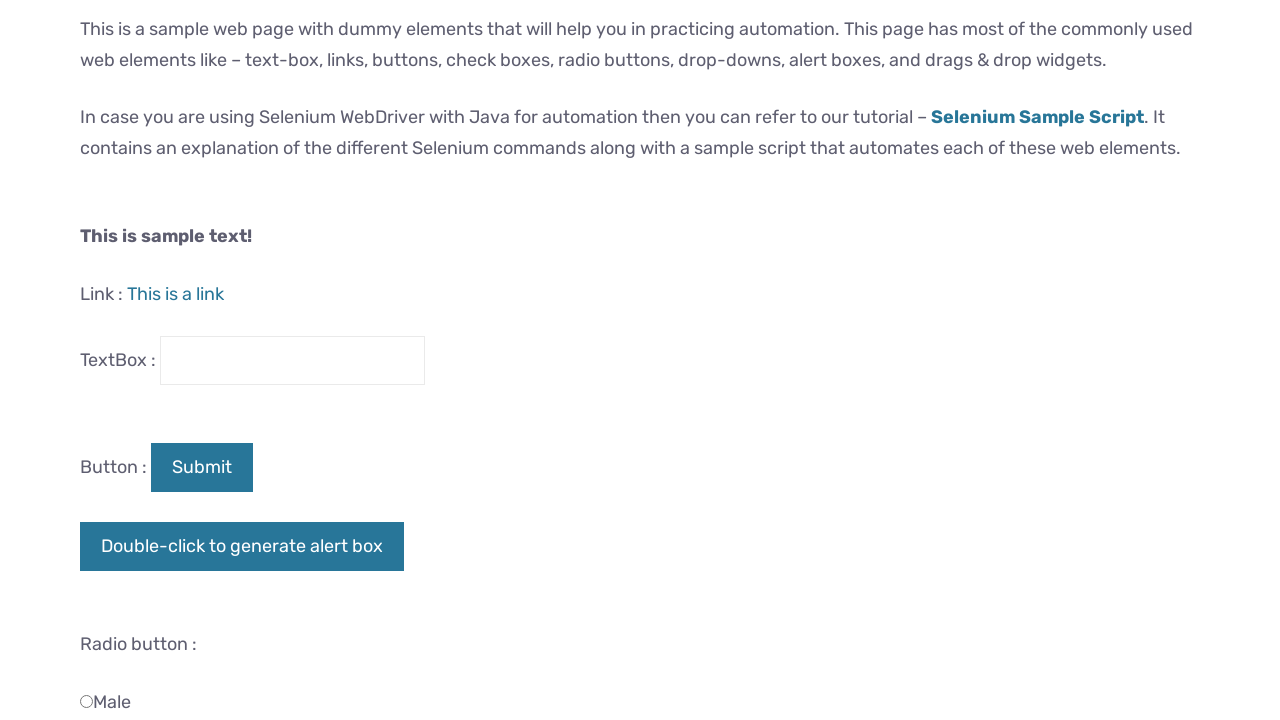

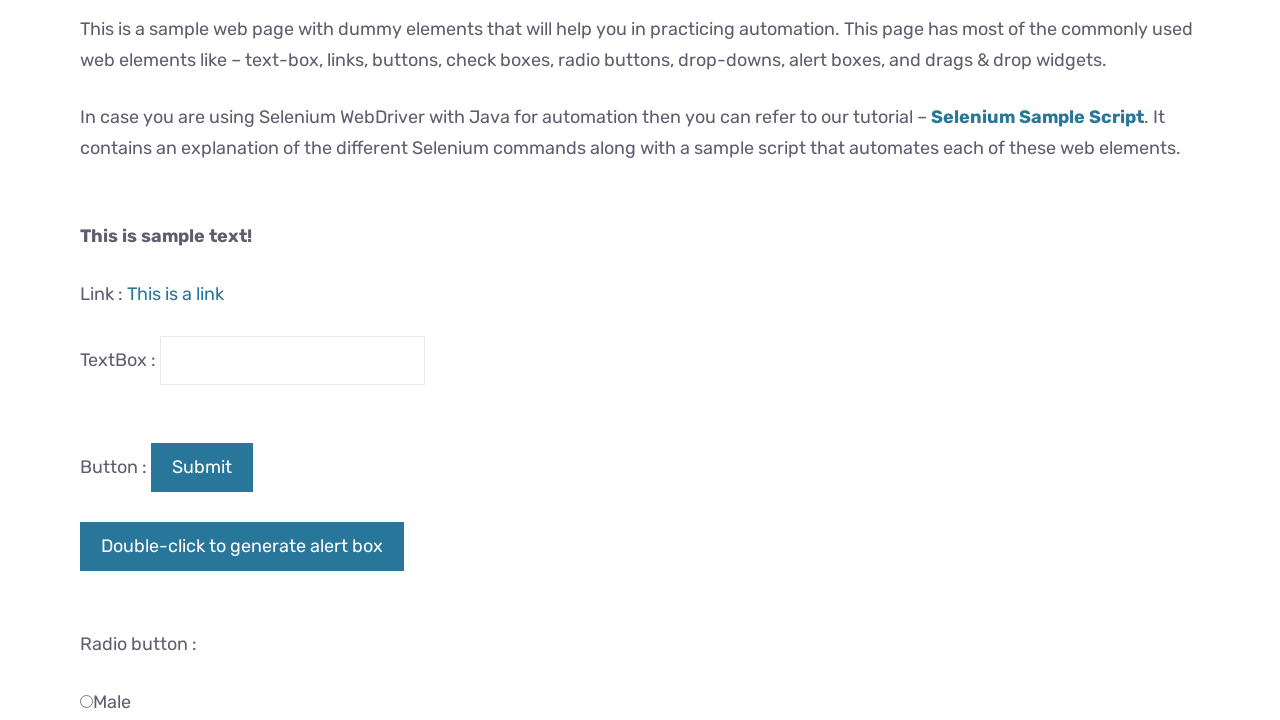